Tests static dropdown functionality on a practice page by selecting currency options using different selection methods: by index, by visible text, and by value.

Starting URL: https://rahulshettyacademy.com/dropdownsPractise/

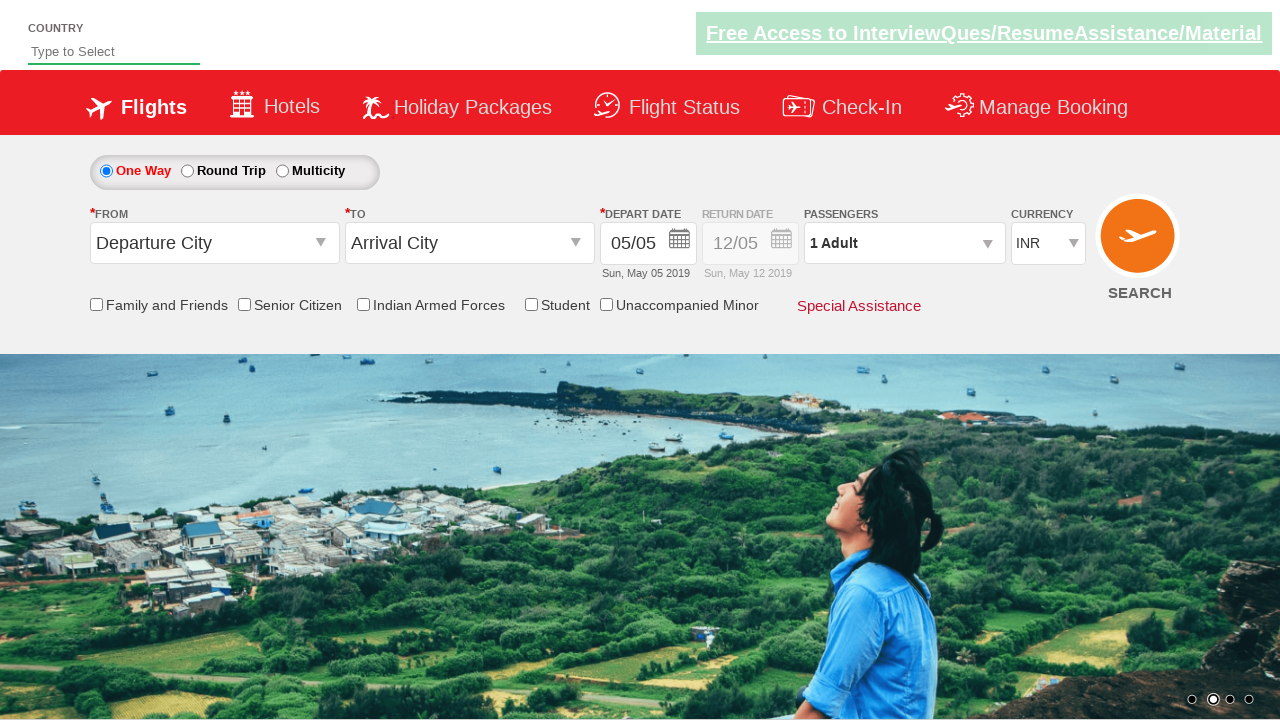

Currency dropdown element is available
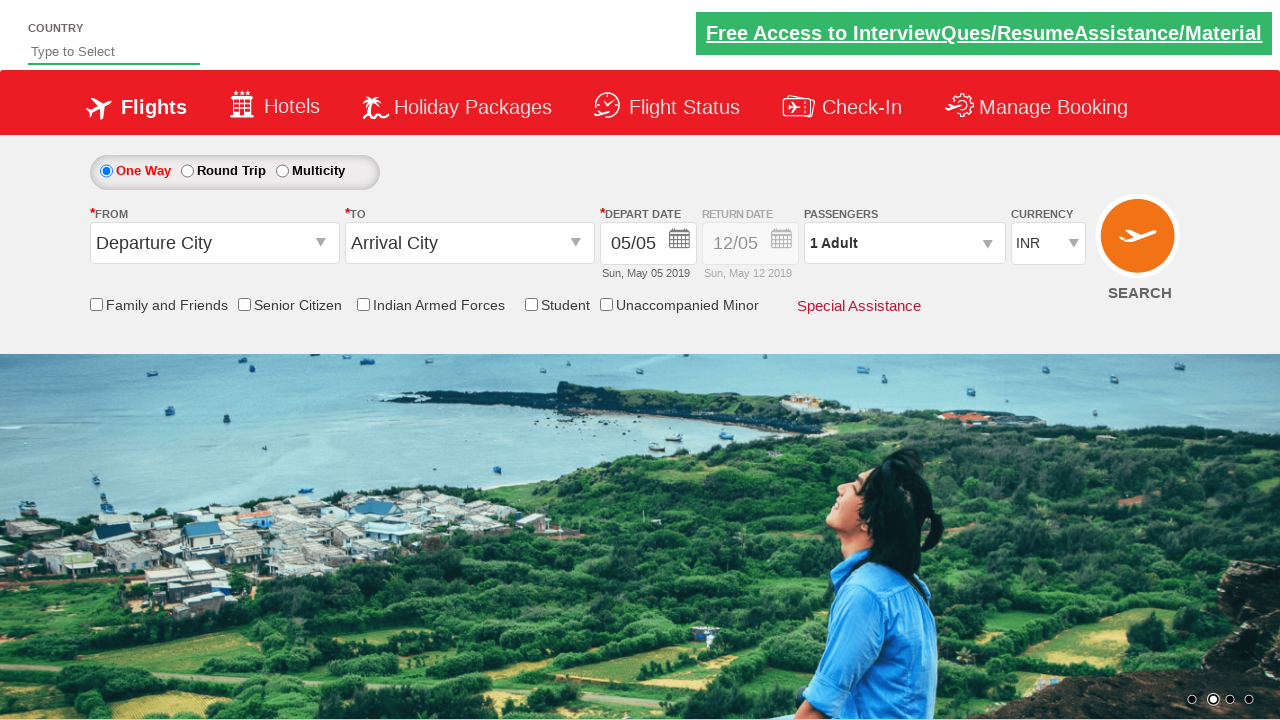

Selected currency option by index 3 on select[id*='DropDownListCurrency']
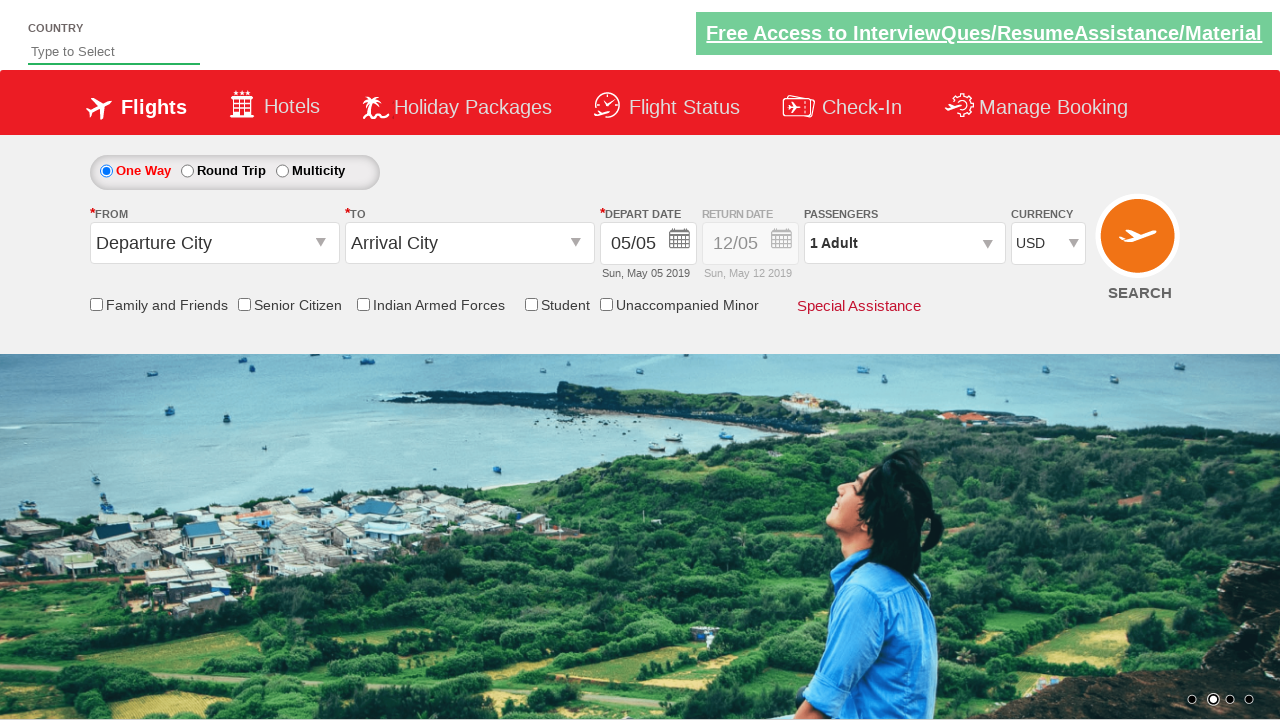

Selected currency option by visible text 'AED' on select[id*='DropDownListCurrency']
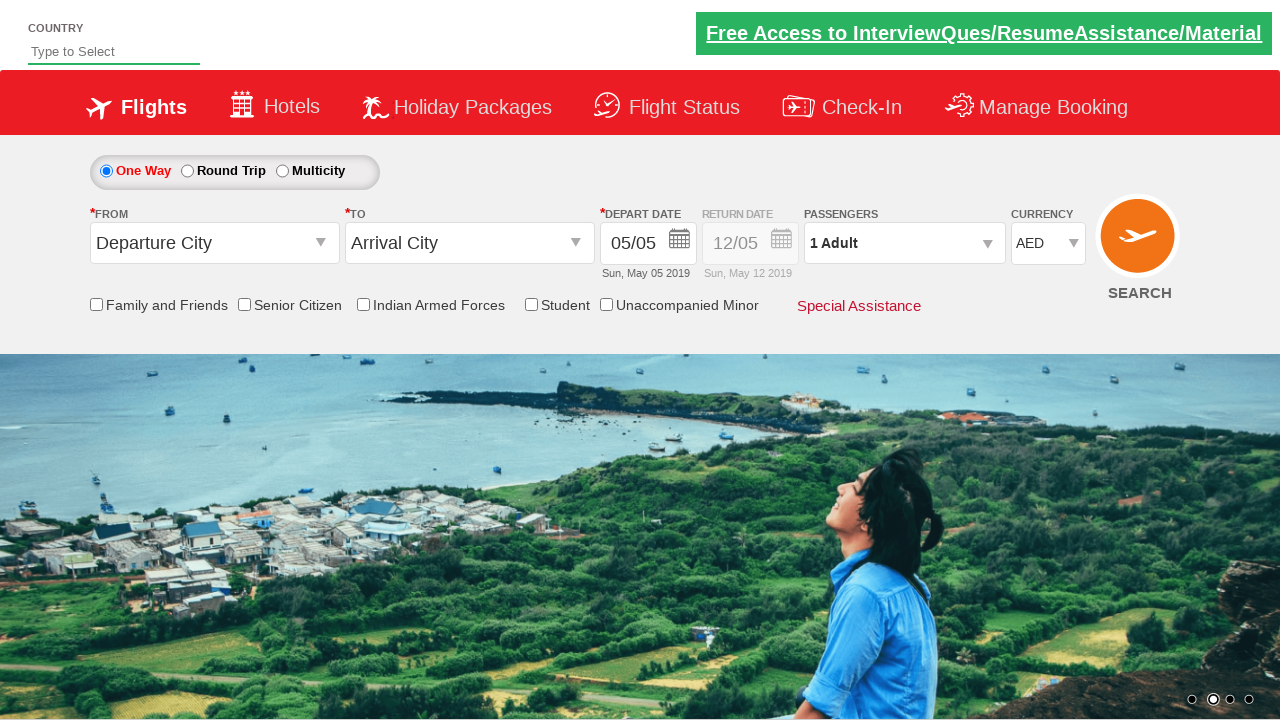

Selected currency option by value 'INR' on select[id*='DropDownListCurrency']
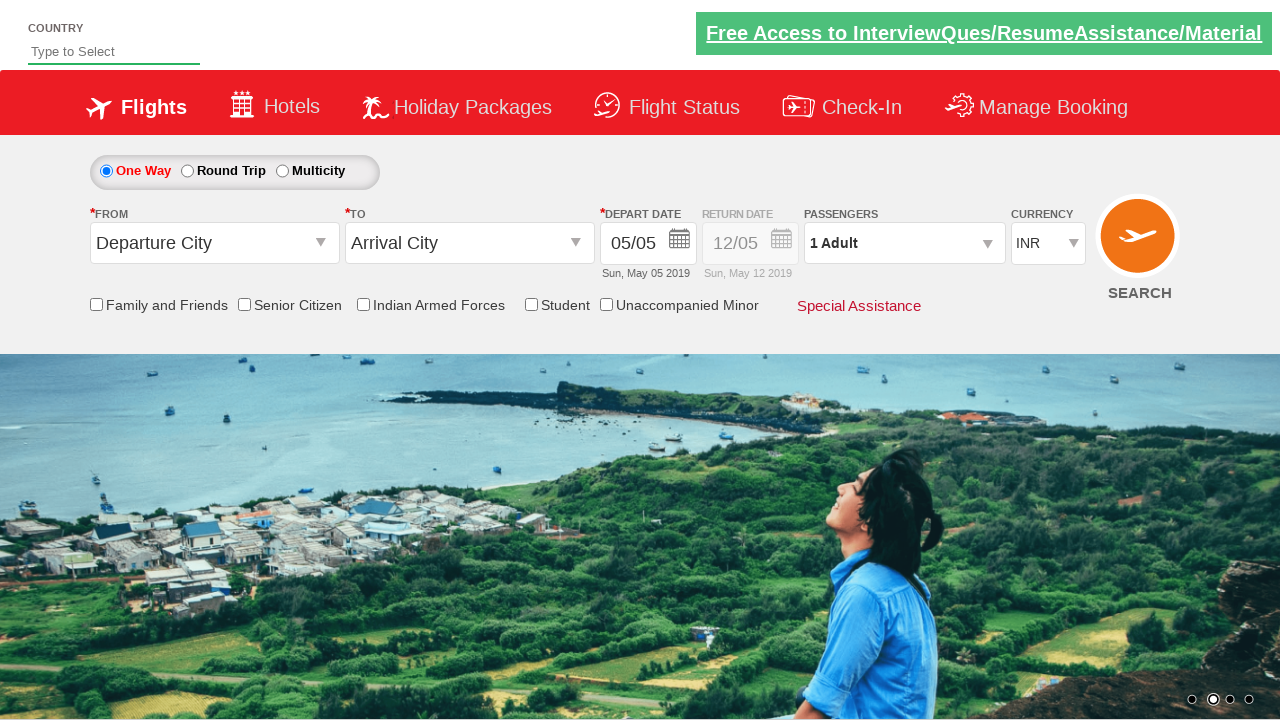

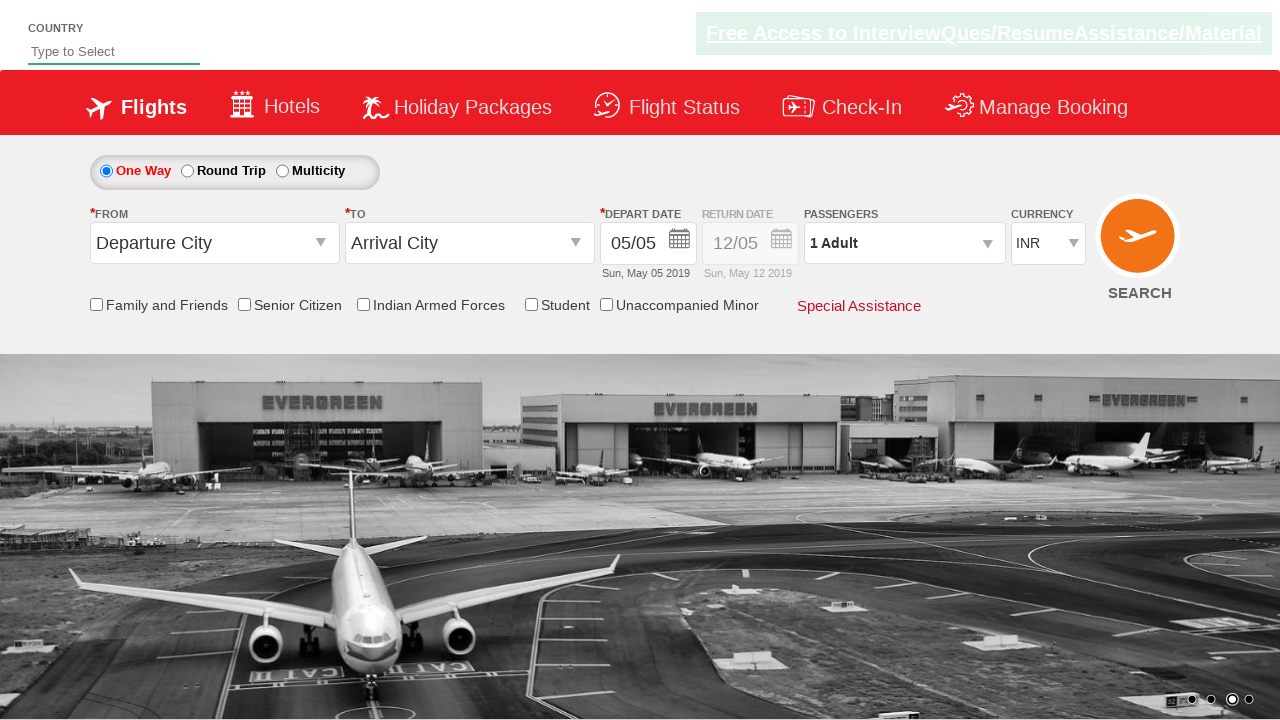